Navigates to SBI Card website and verifies the Corporate link element is present on the page

Starting URL: https://www.sbicard.com/

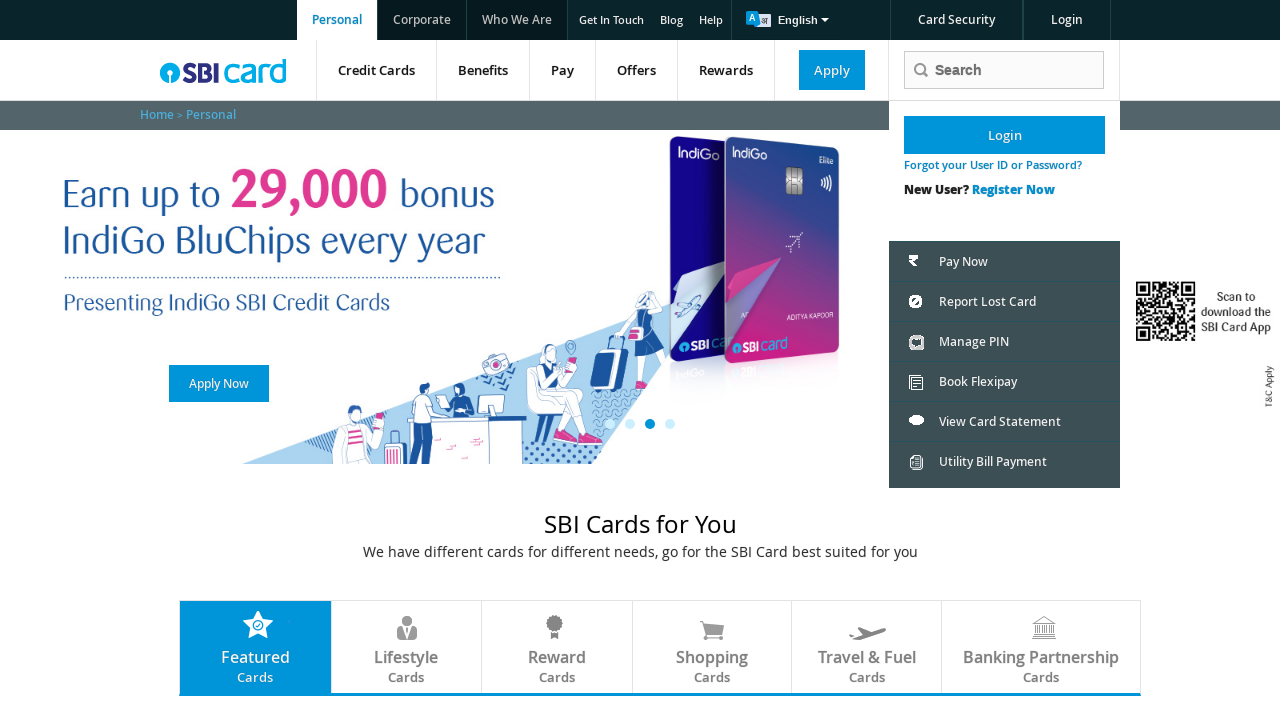

Navigated to SBI Card website (https://www.sbicard.com/)
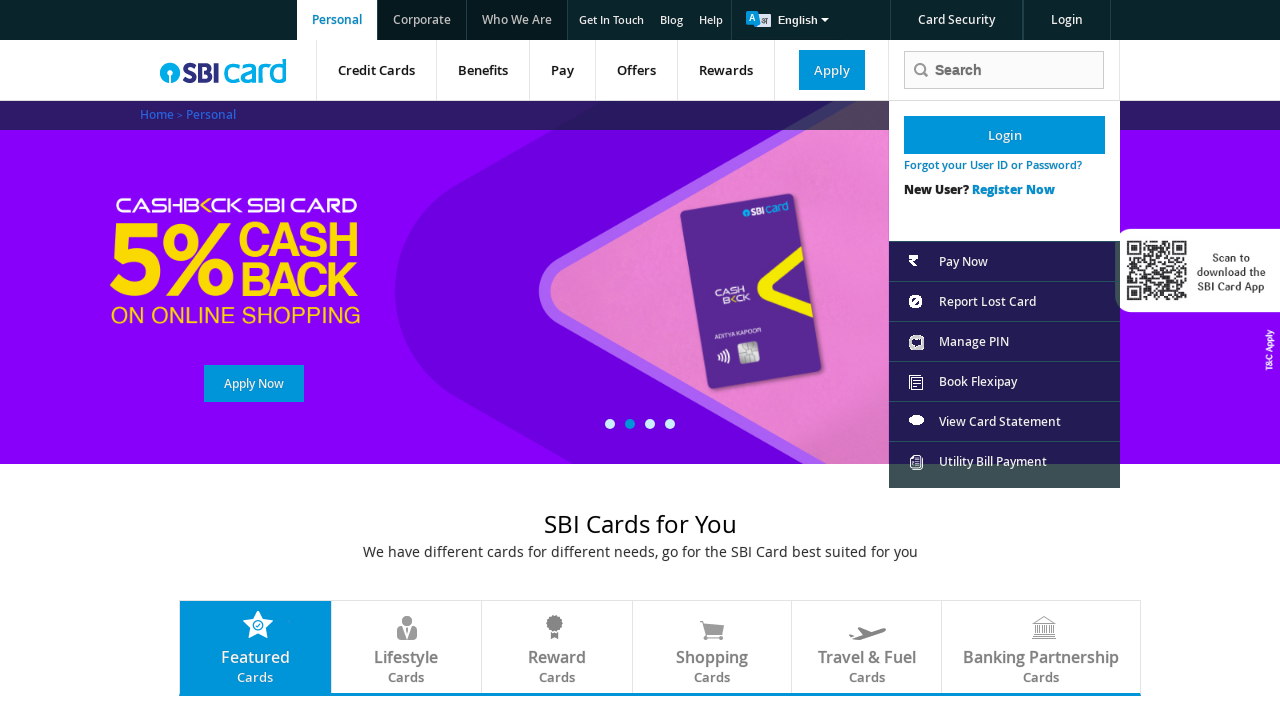

Corporate link element is present on the page
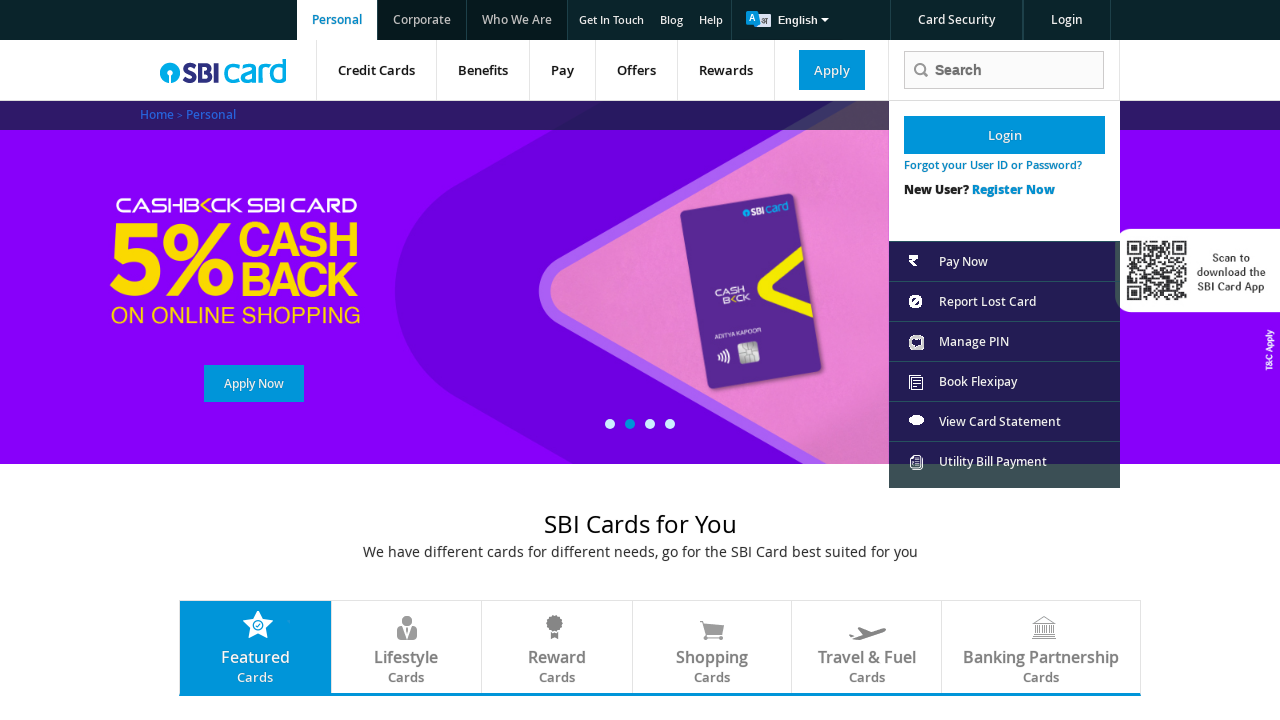

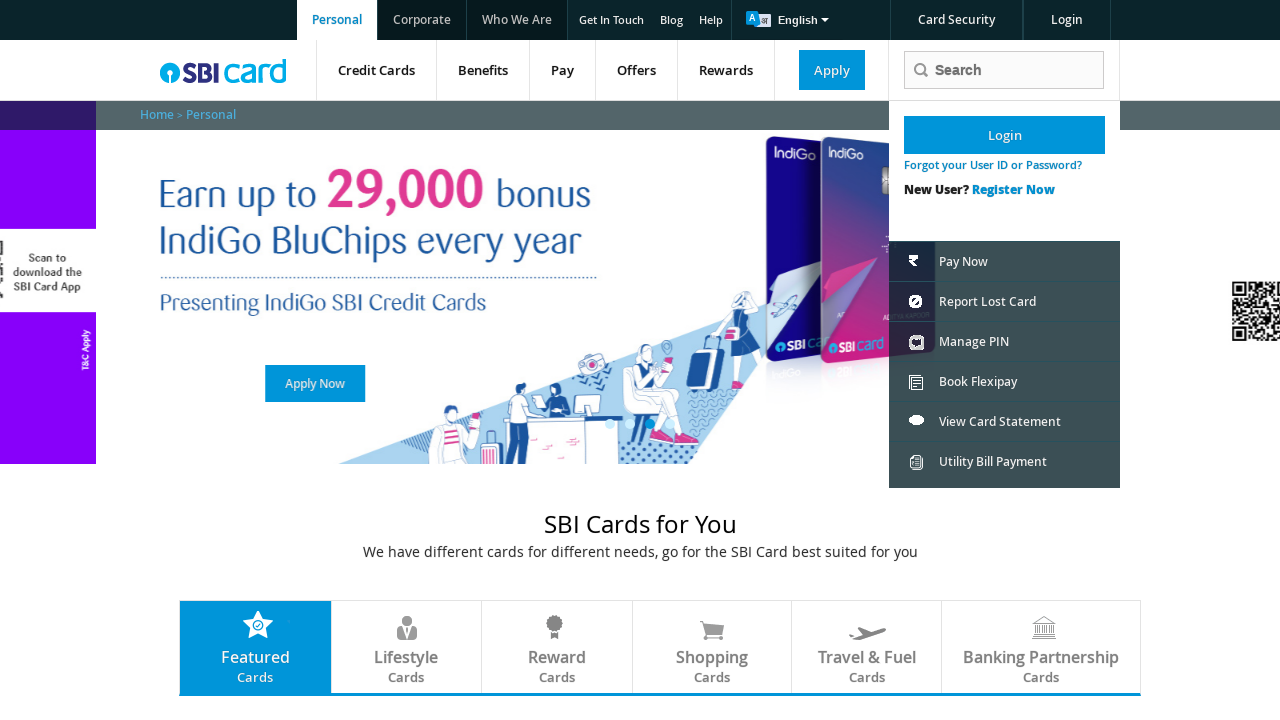